Tests alert handling functionality by triggering simple and confirm alerts and interacting with them

Starting URL: https://www.leafground.com/alert.xhtml

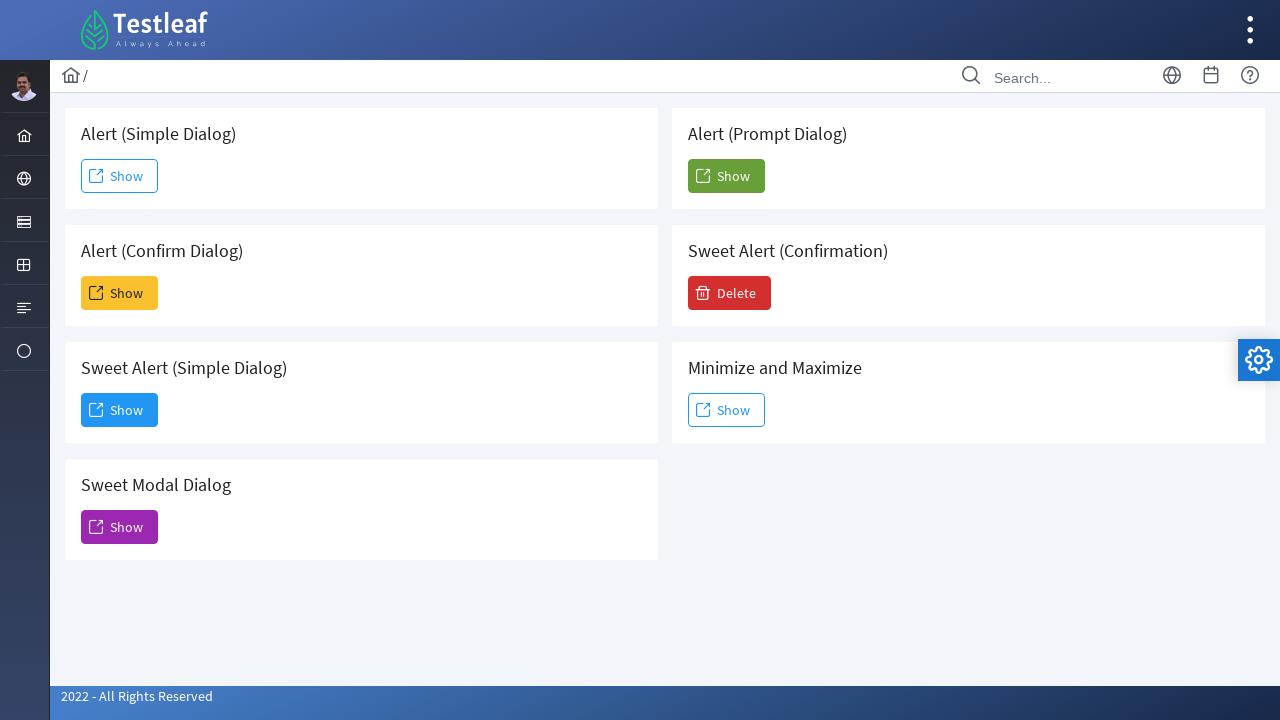

Clicked first Show button to trigger simple alert at (120, 176) on xpath=//span[text() = 'Show']
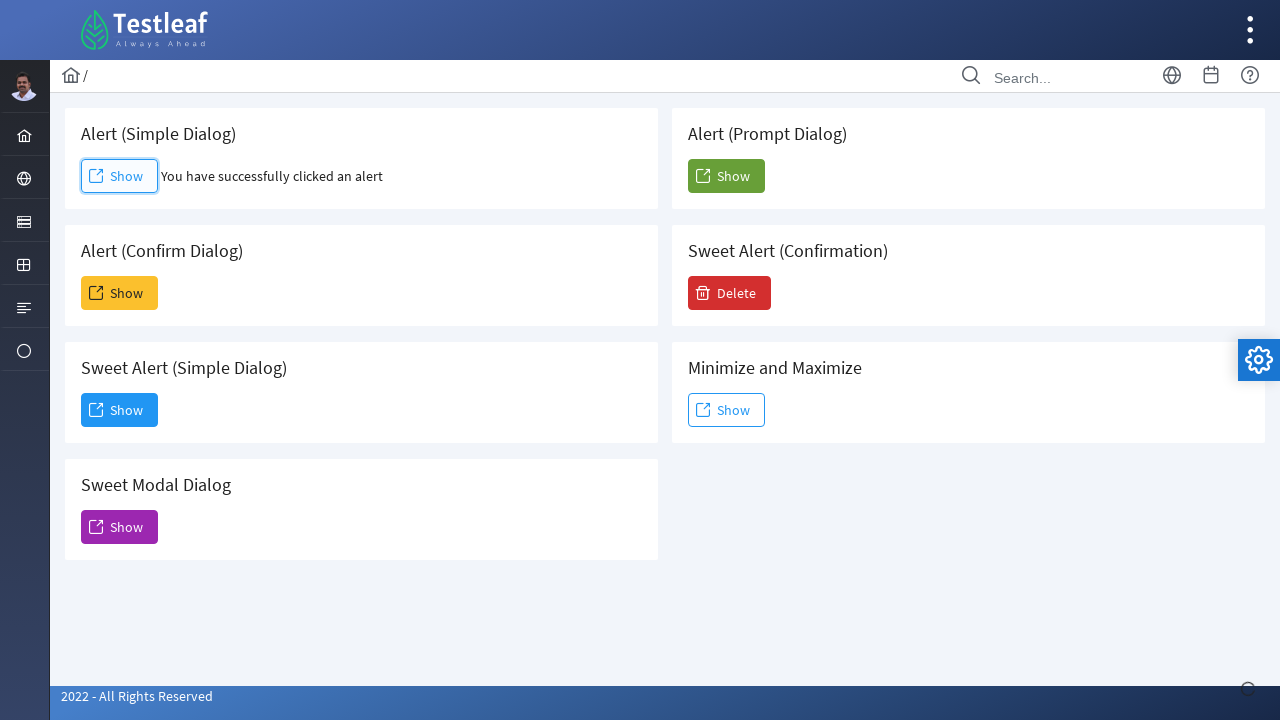

Registered dialog handler to accept alerts
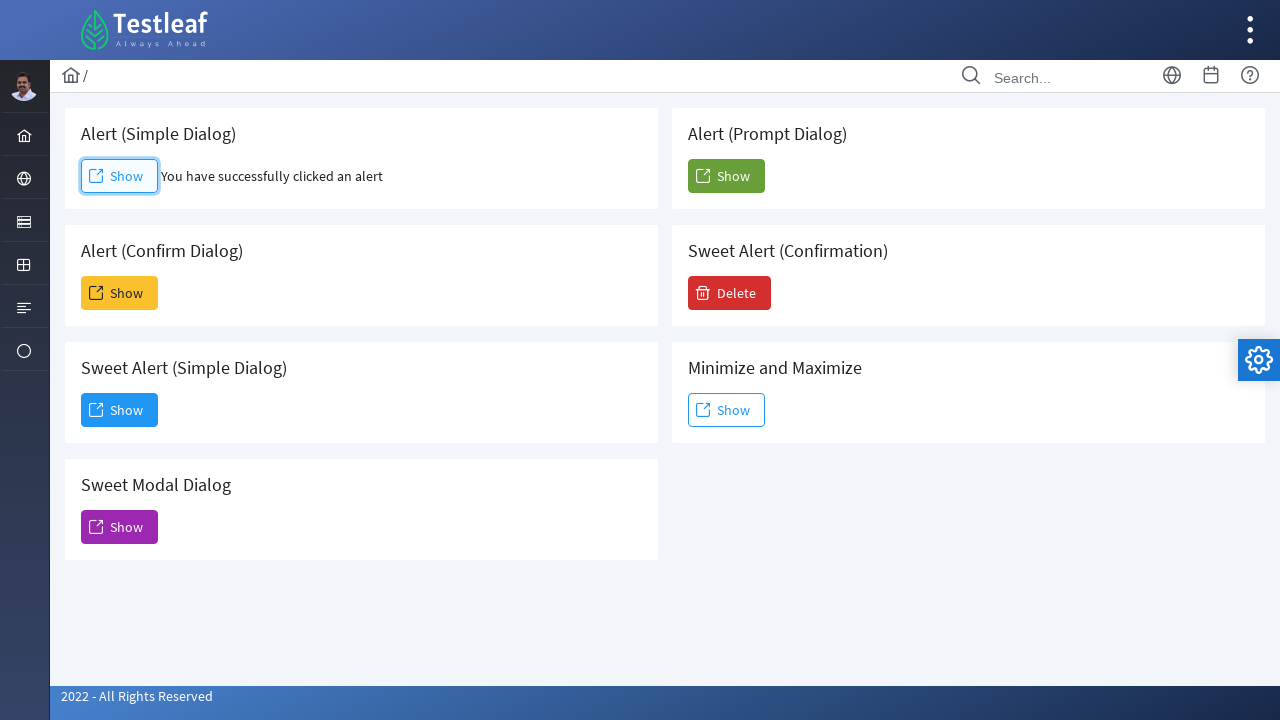

Simple alert result text loaded and verified
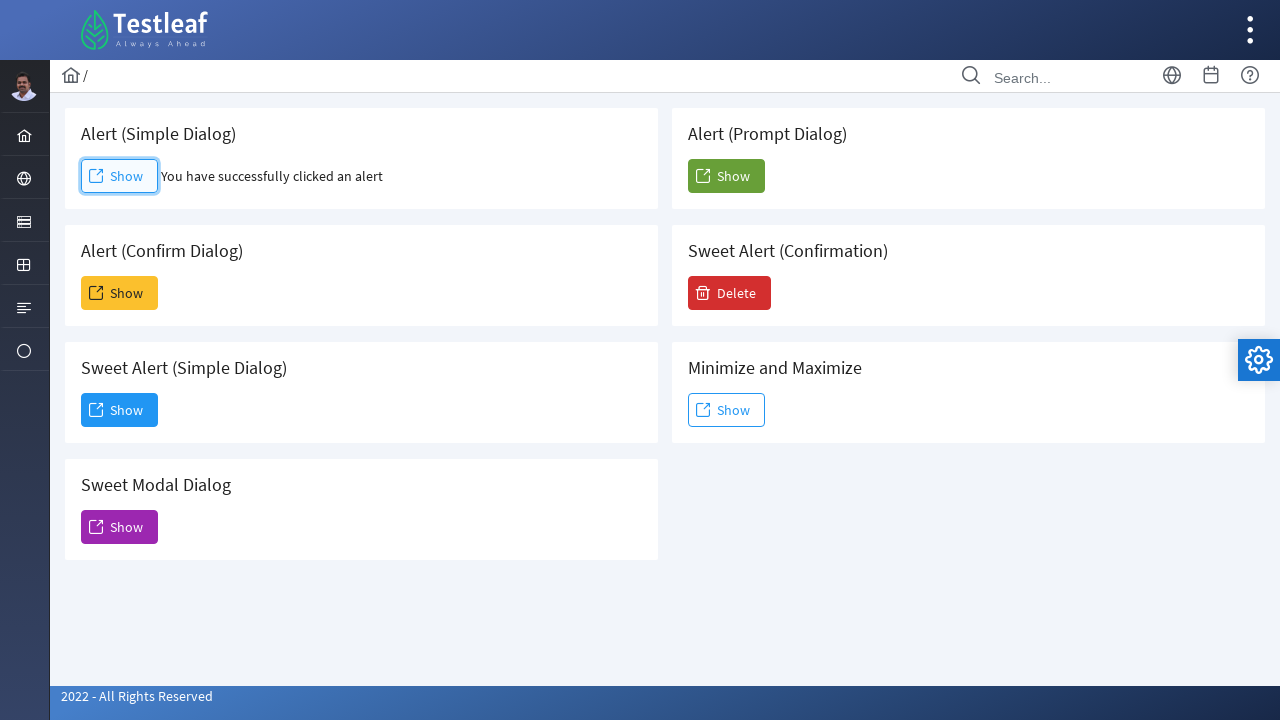

Clicked second Show button to trigger confirm alert at (120, 293) on xpath=//button[@name = 'j_idt88:j_idt93']/span[text() = 'Show']
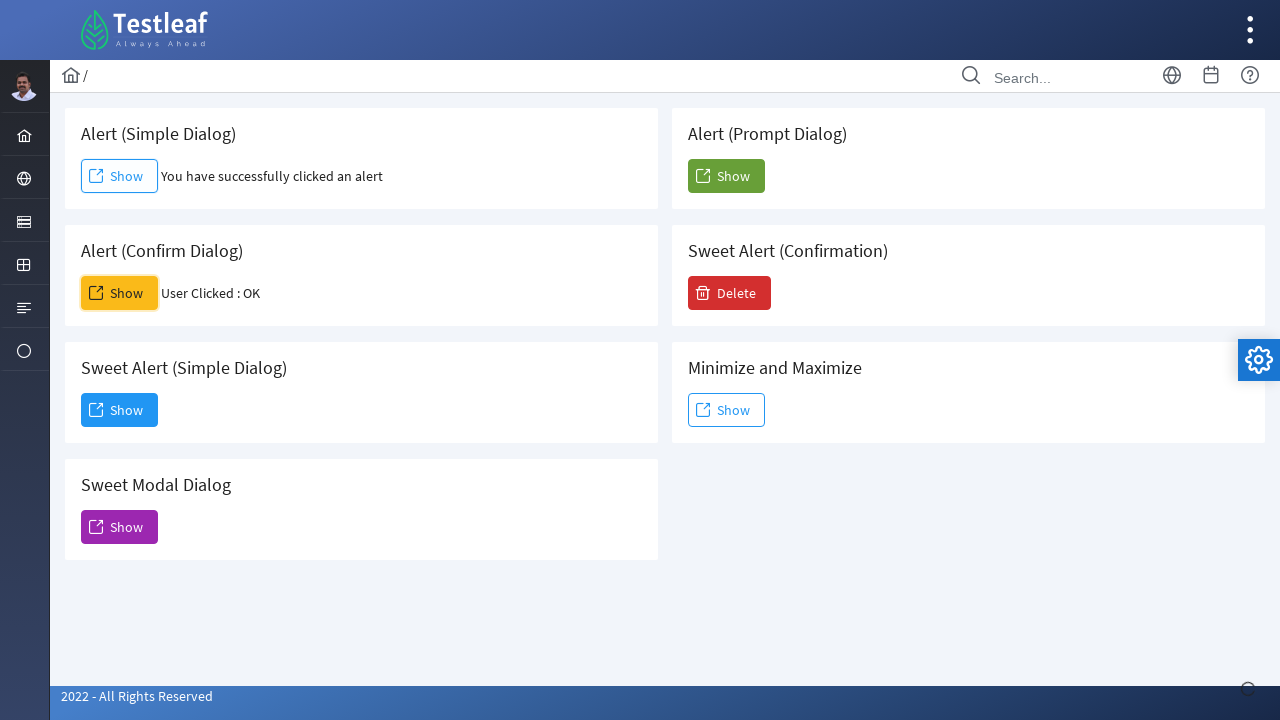

Confirm alert result text loaded and verified
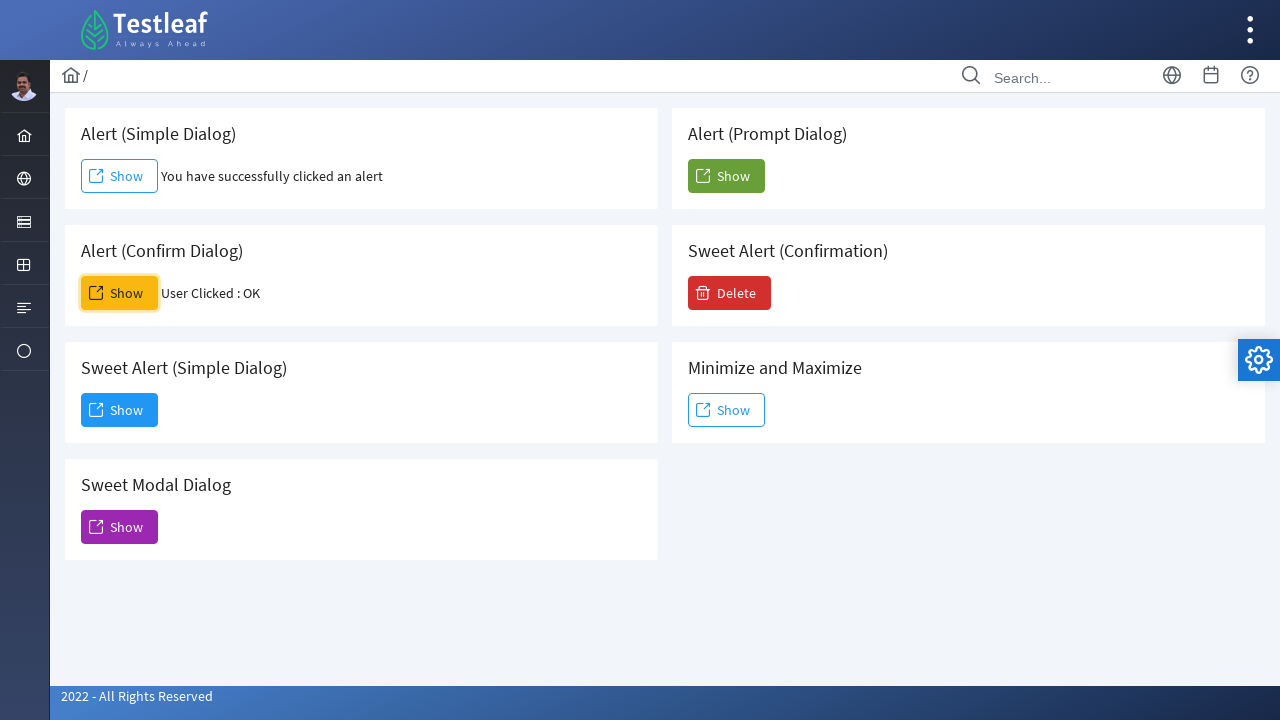

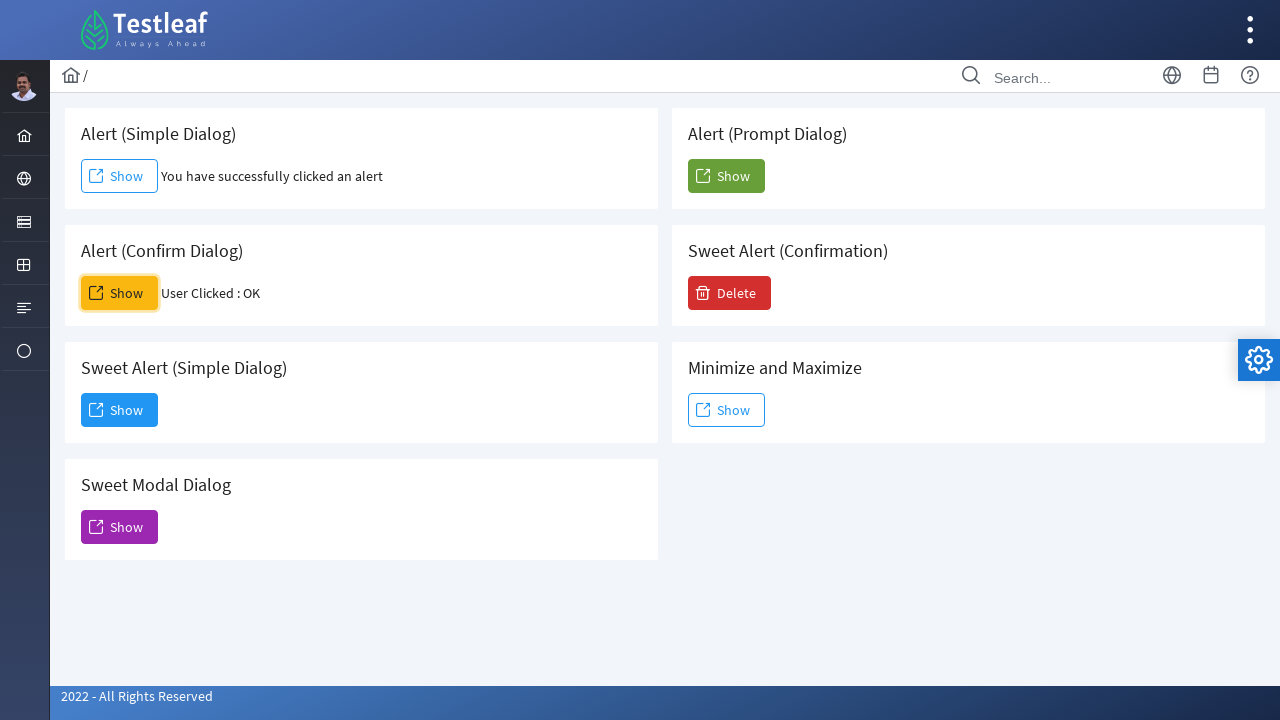